Verifies that the registration page displays the expected welcome heading "Selamat Datang di Melaka"

Starting URL: https://dashboard.melaka.app/register

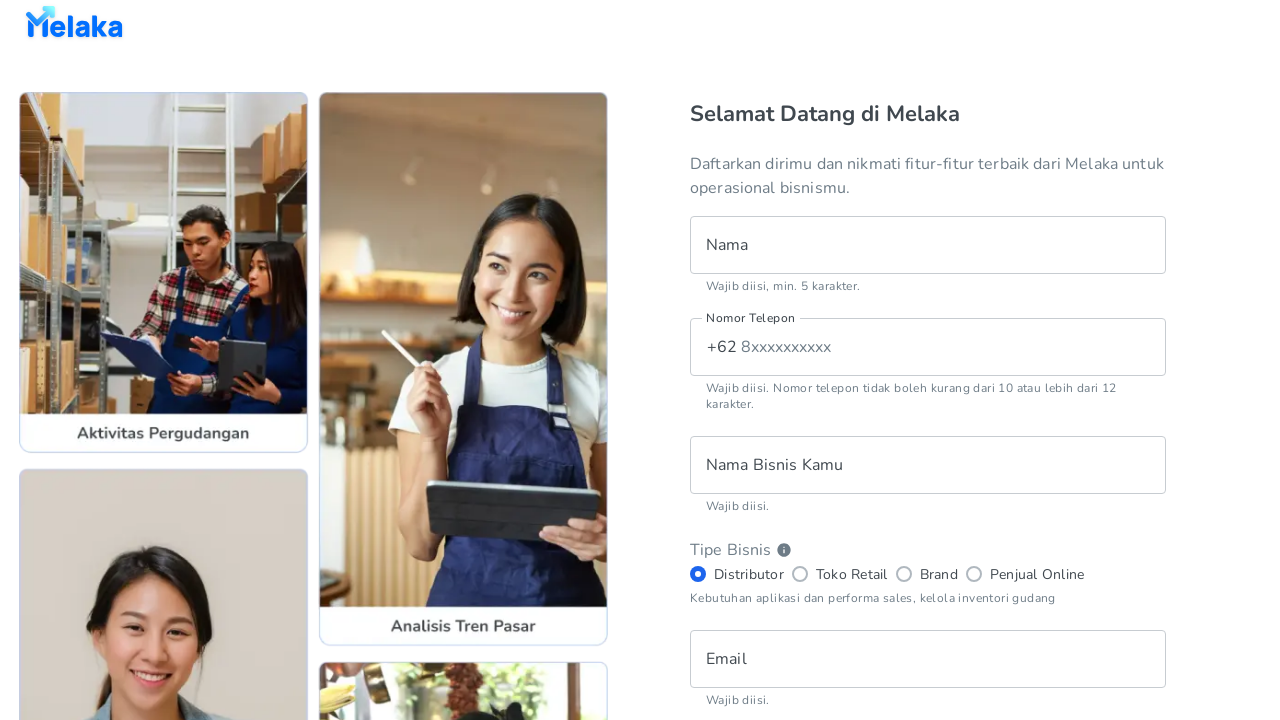

Navigated to registration page at https://dashboard.melaka.app/register
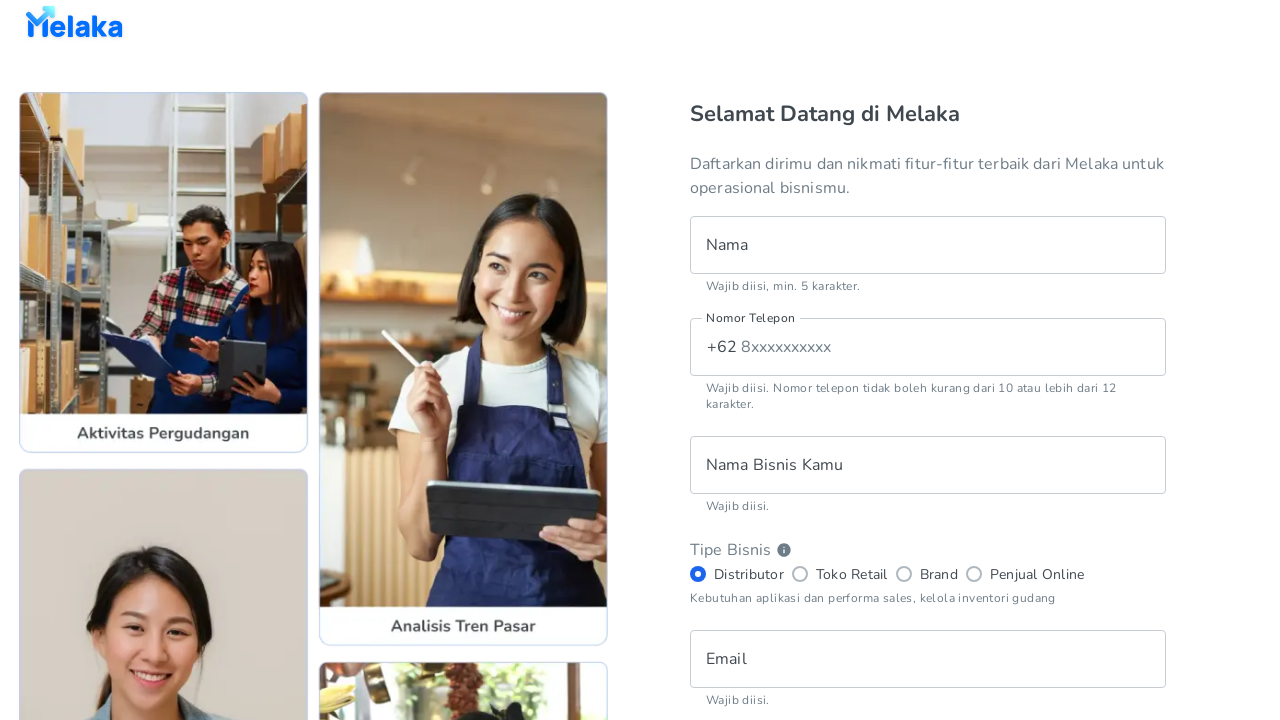

Welcome heading 'Selamat Datang di Melaka' is visible on the registration page
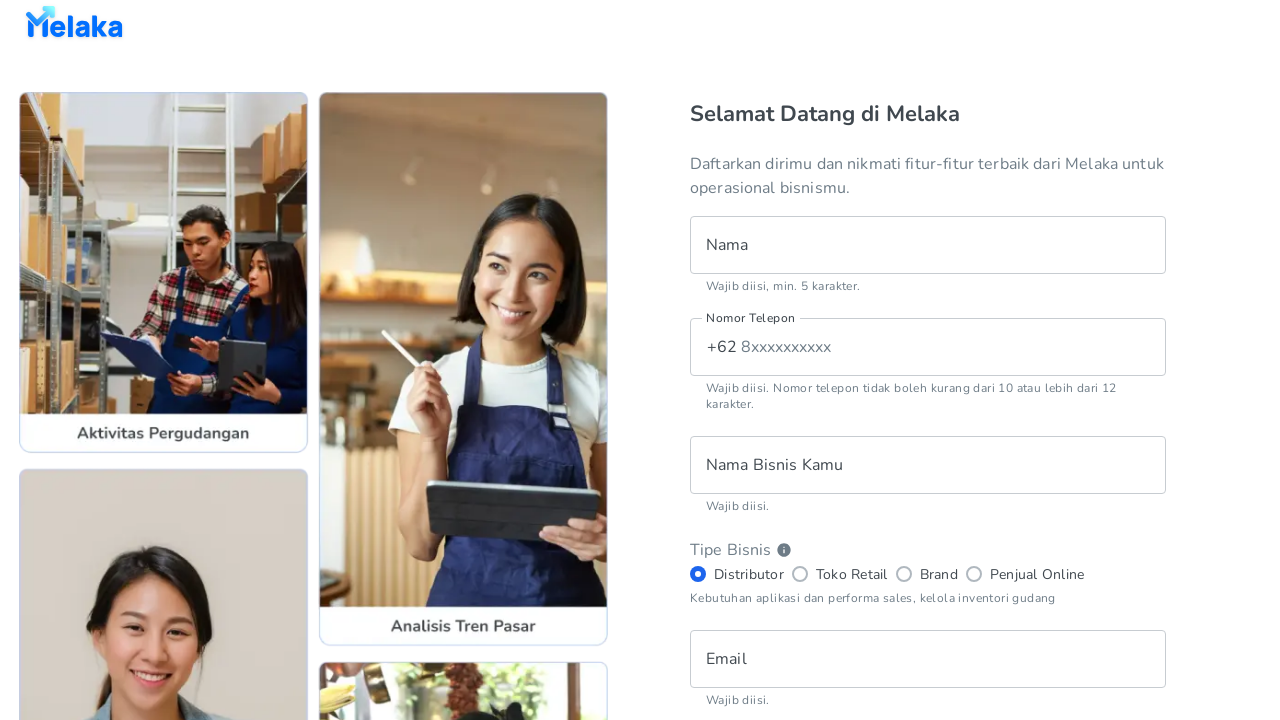

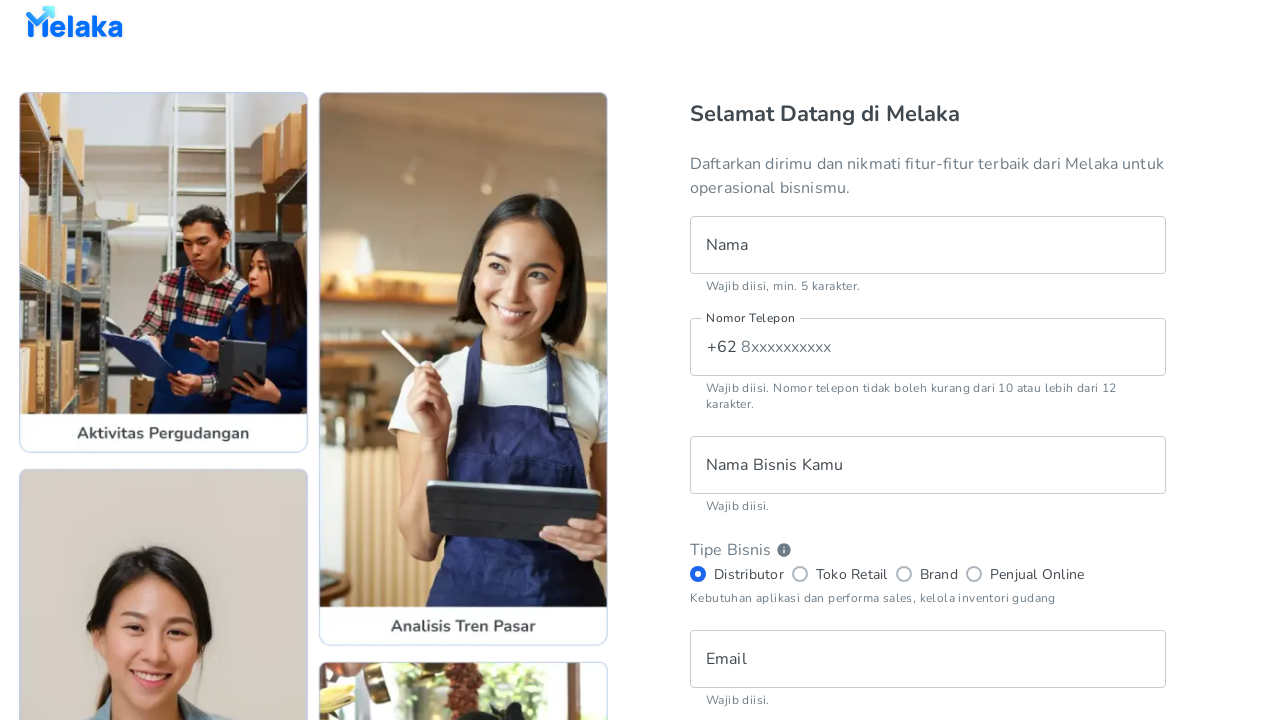